Clicks on the Privacy link and verifies navigation to the impressum page

Starting URL: https://www.99-bottles-of-beer.net/

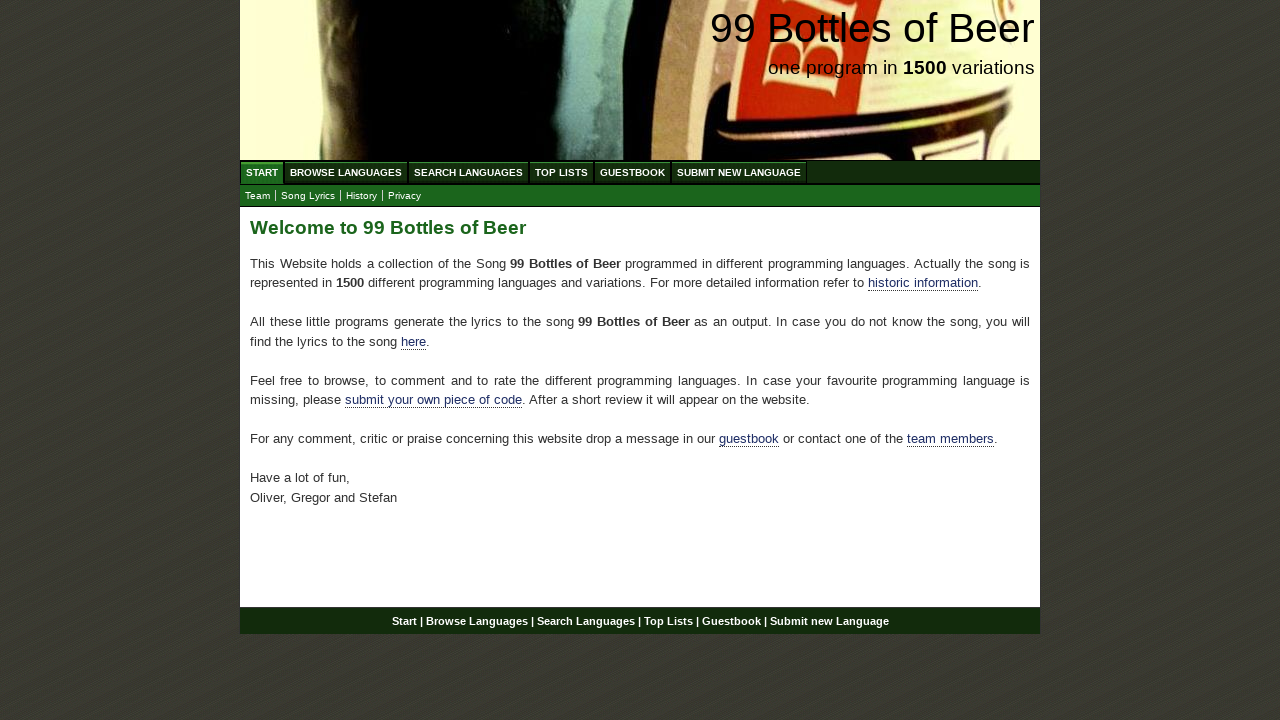

Clicked on the Privacy link at (404, 196) on a[href='impressum.html']
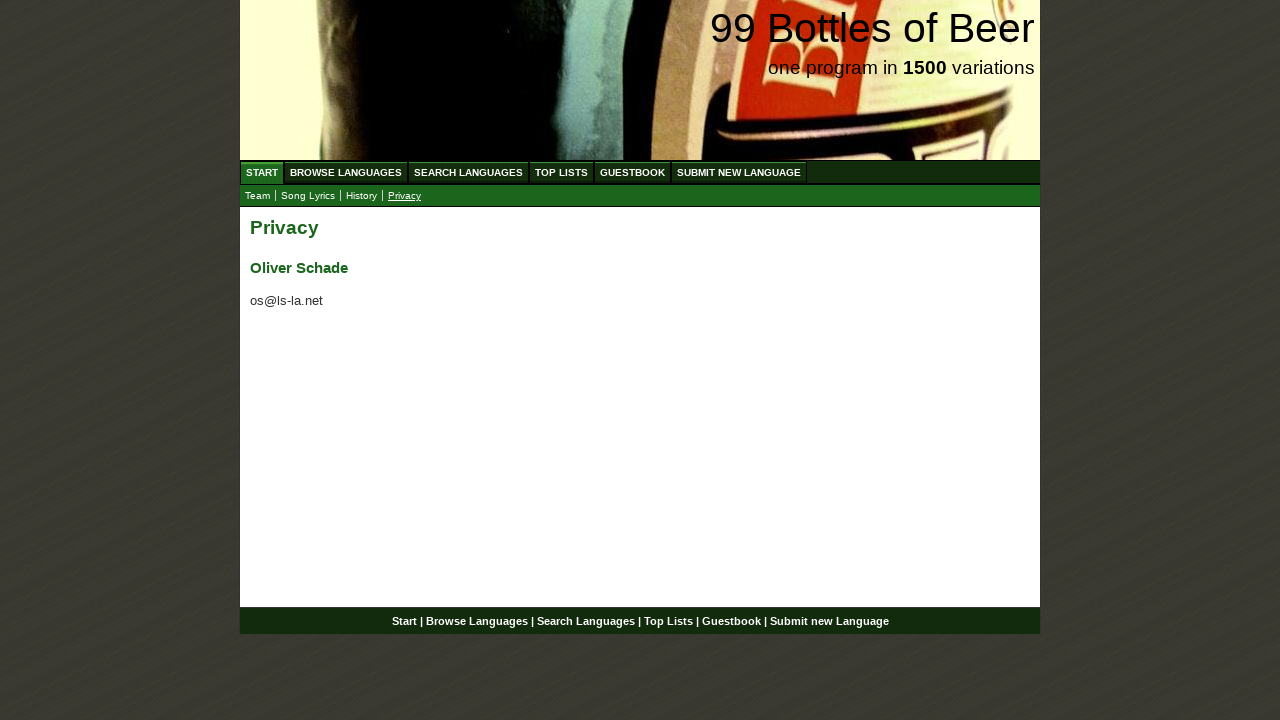

Verified navigation to impressum page
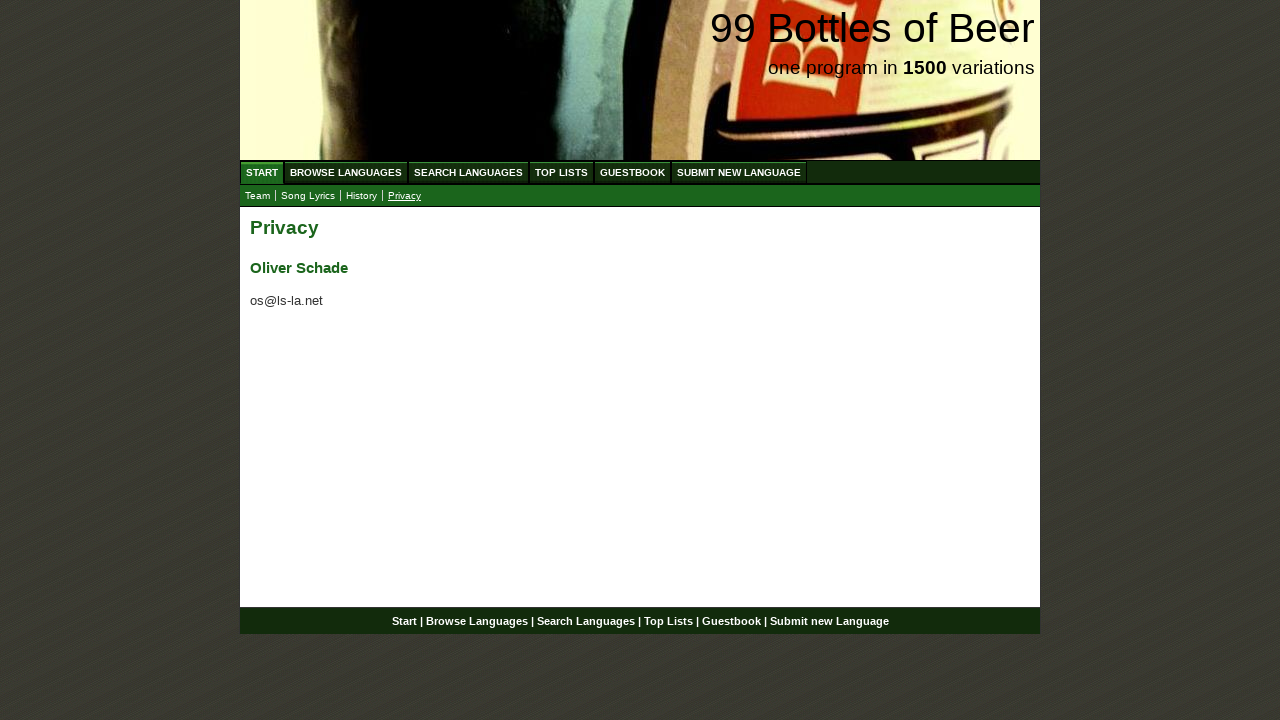

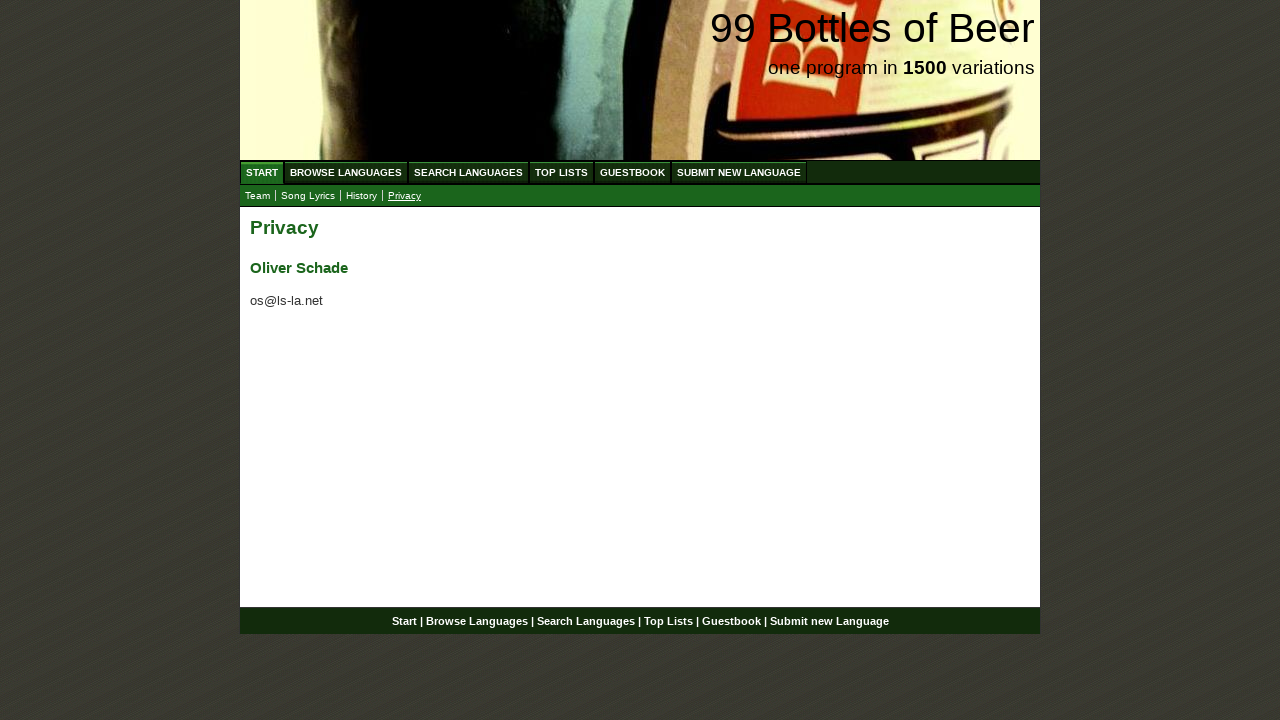